Tests the date picker functionality by navigating to the web form, clicking the date input, and selecting a date from the calendar

Starting URL: https://bonigarcia.dev/selenium-webdriver-java/

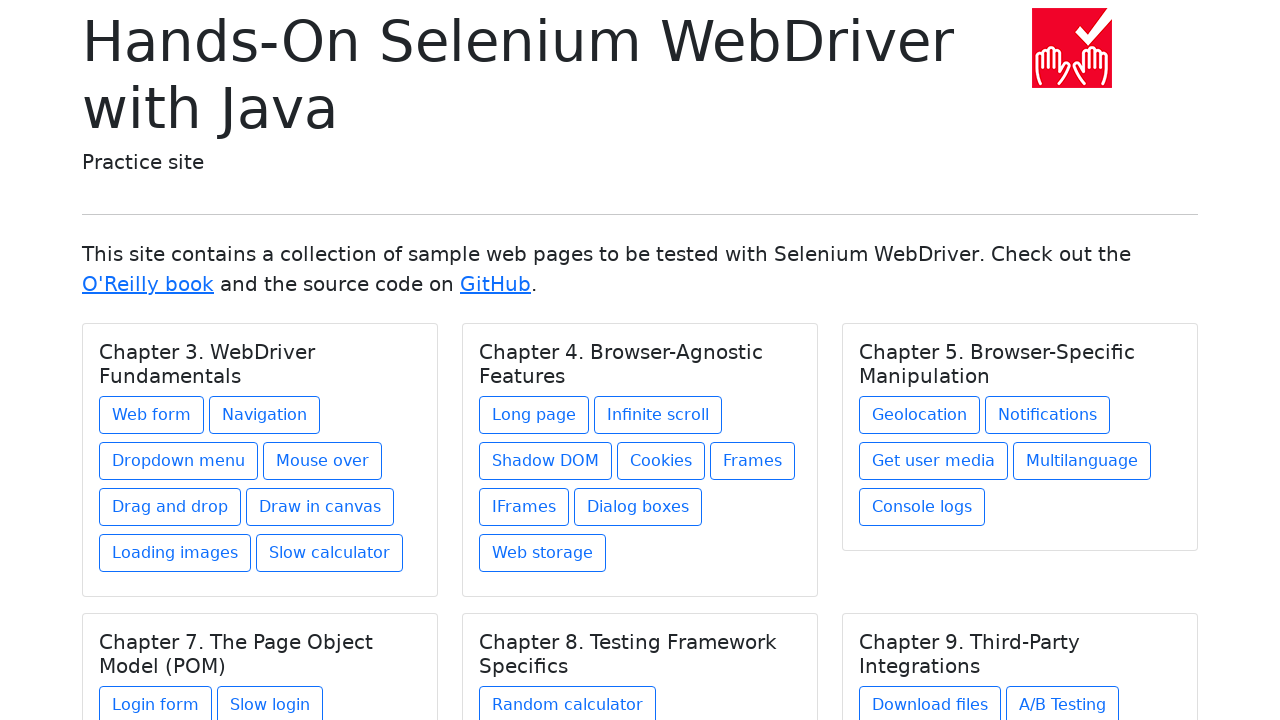

Navigated to Selenium WebDriver Java test page
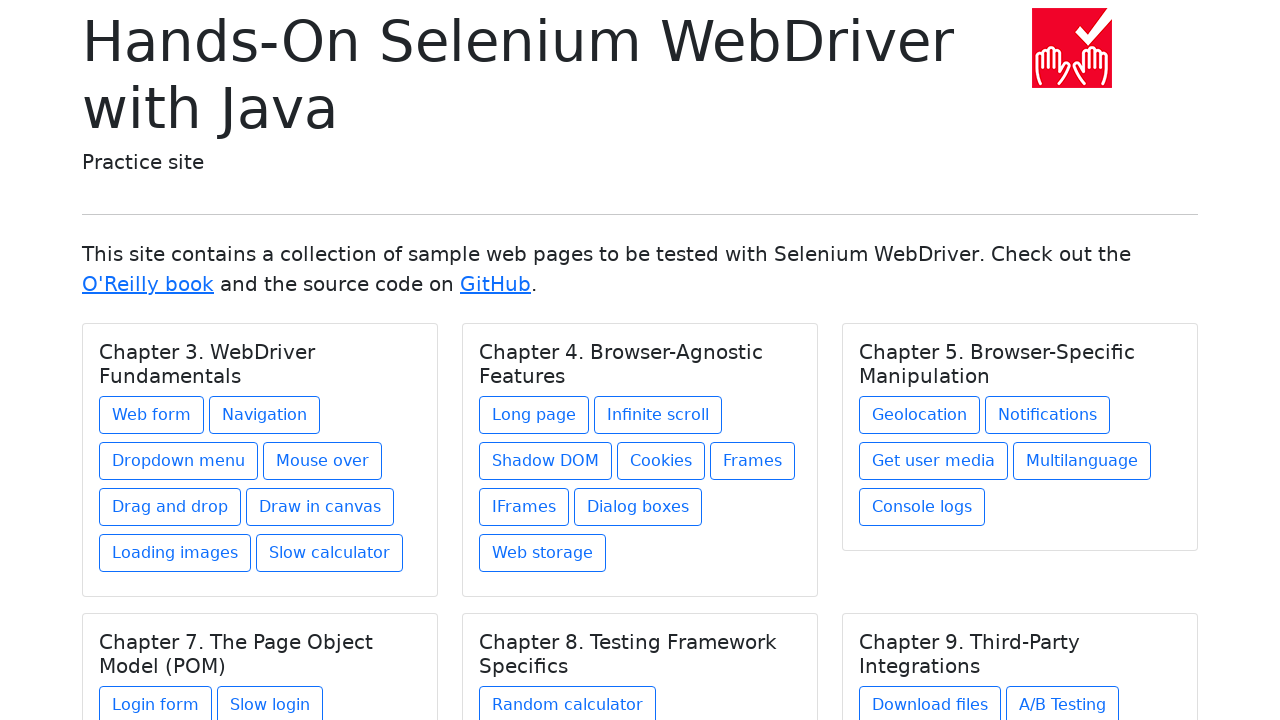

Clicked on Web form link at (152, 415) on a:text('Web form')
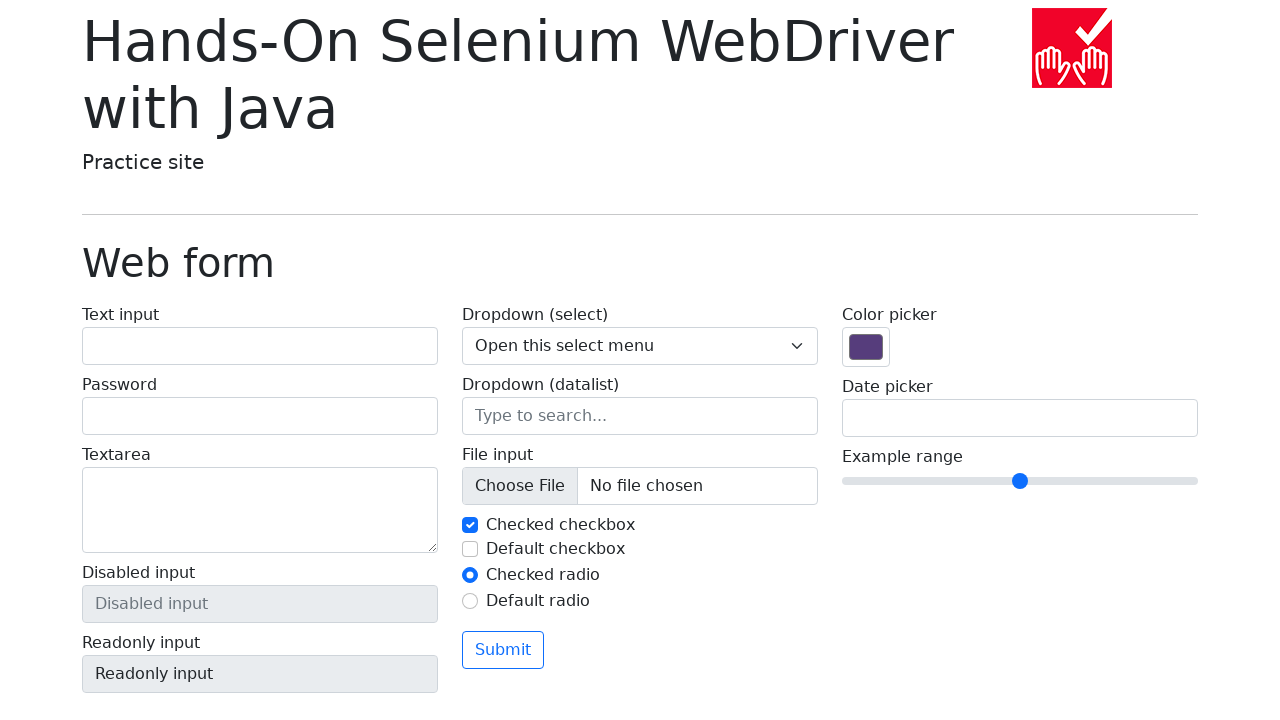

Clicked on date picker input field to open calendar at (1020, 418) on input[name='my-date']
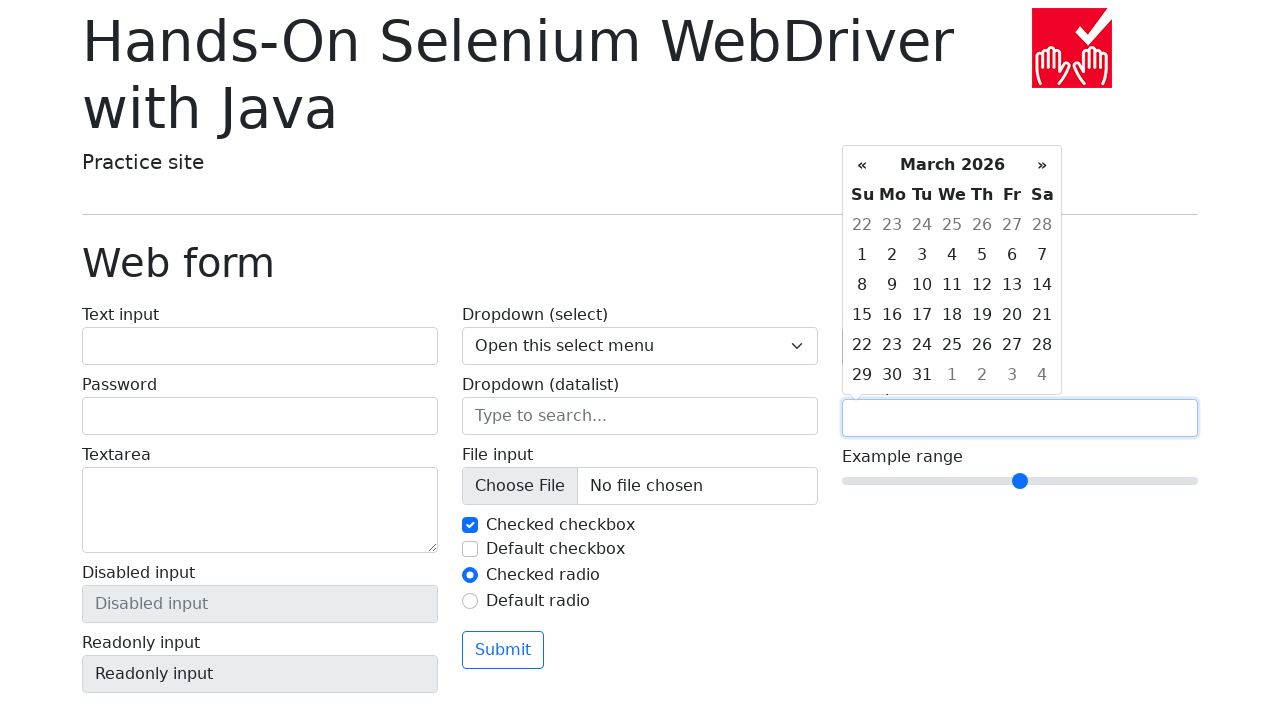

Waited for calendar to appear
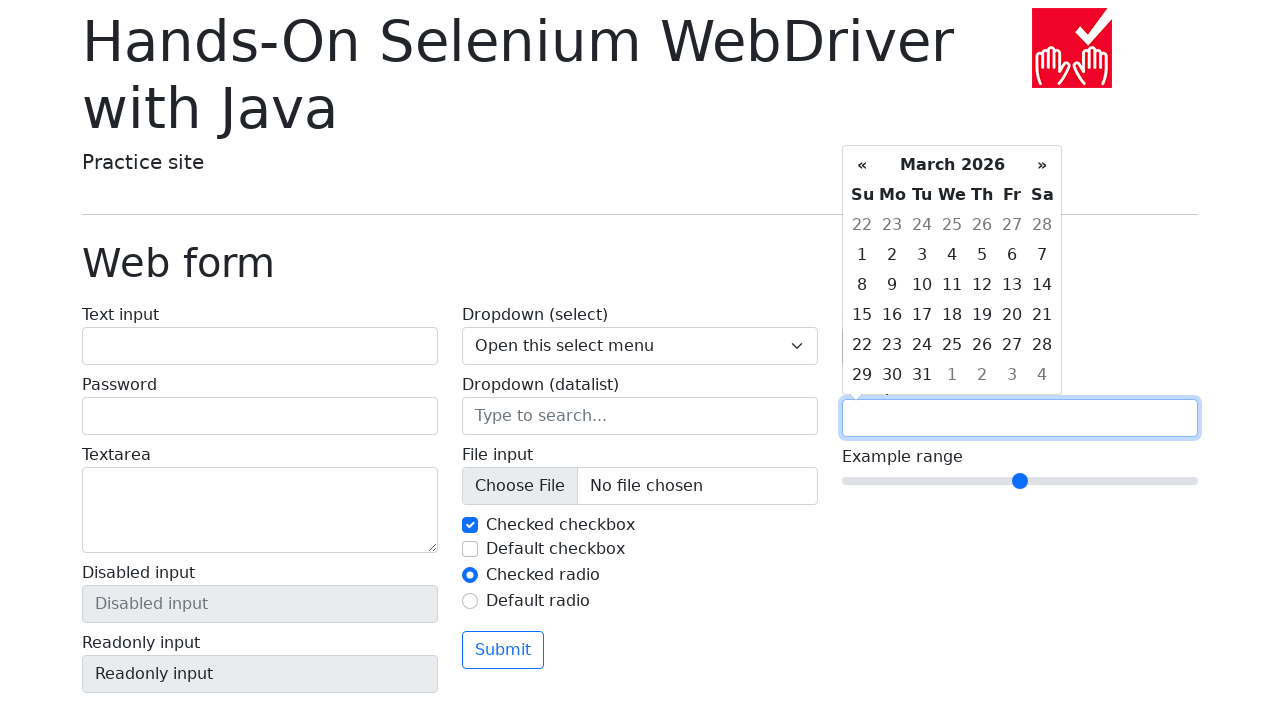

Selected day 15 from the calendar at (862, 315) on td:text('15')
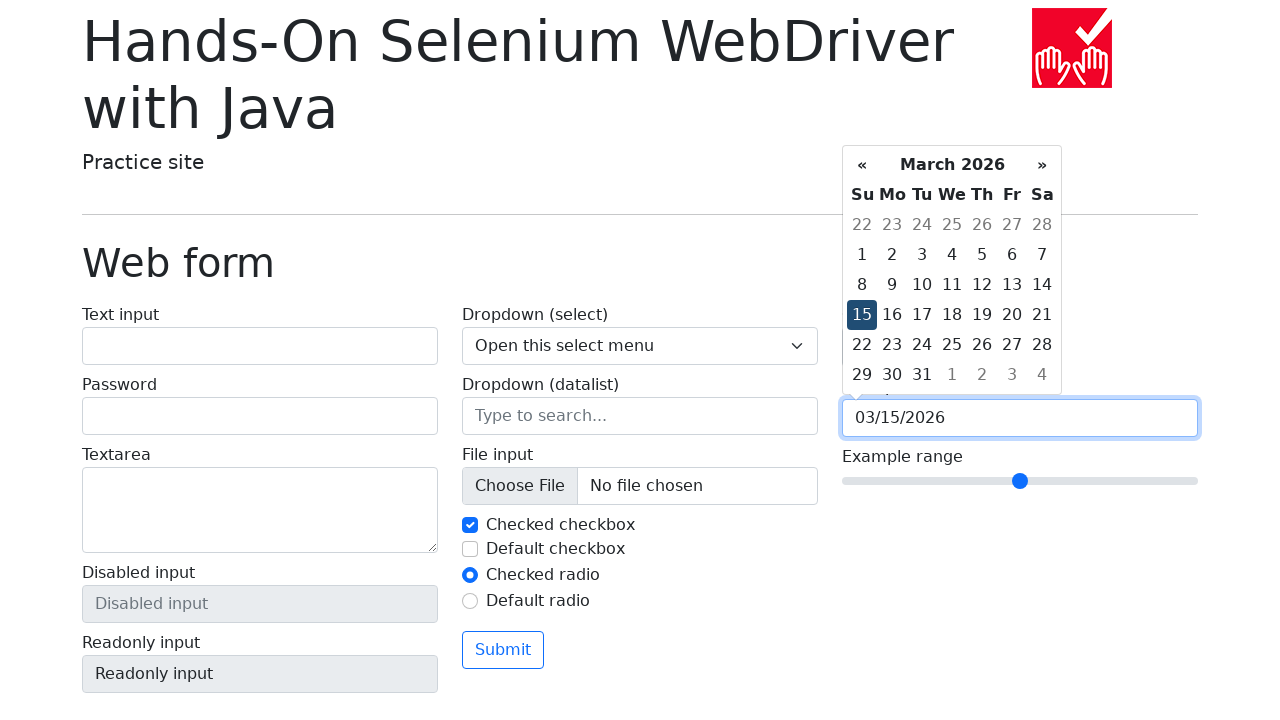

Located the date input field to verify selected date
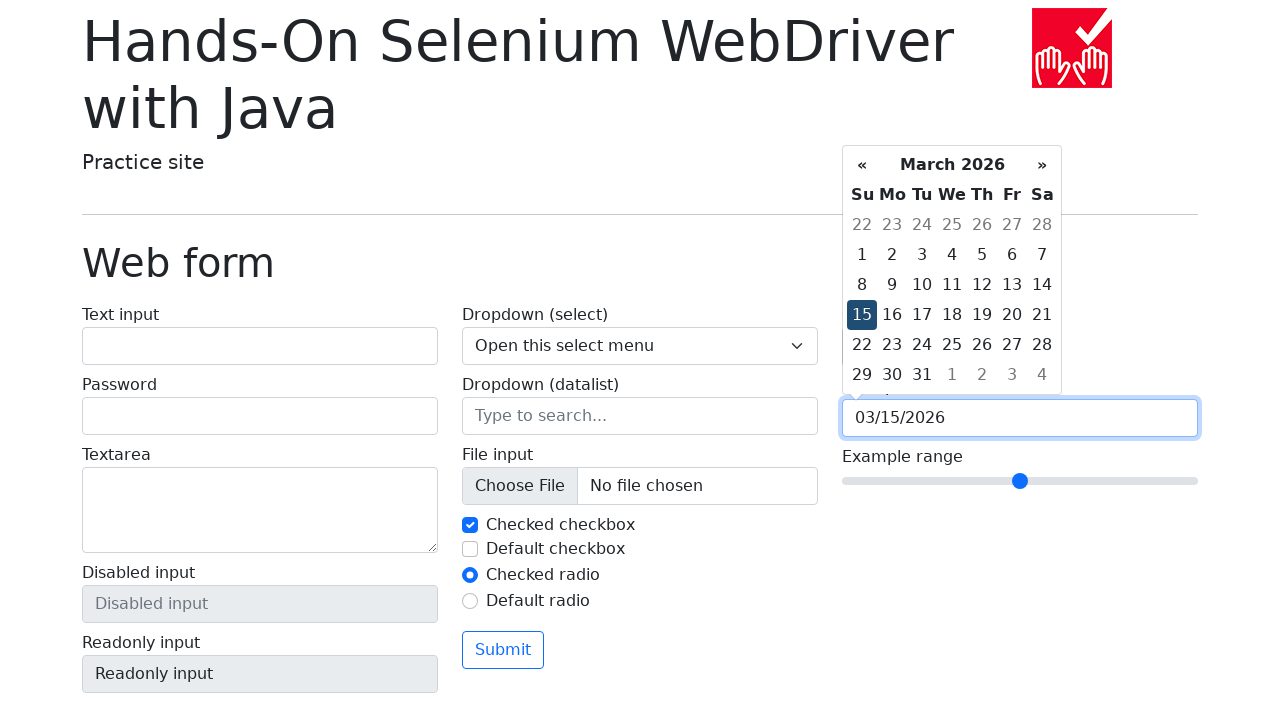

Retrieved selected date value: 03/15/2026
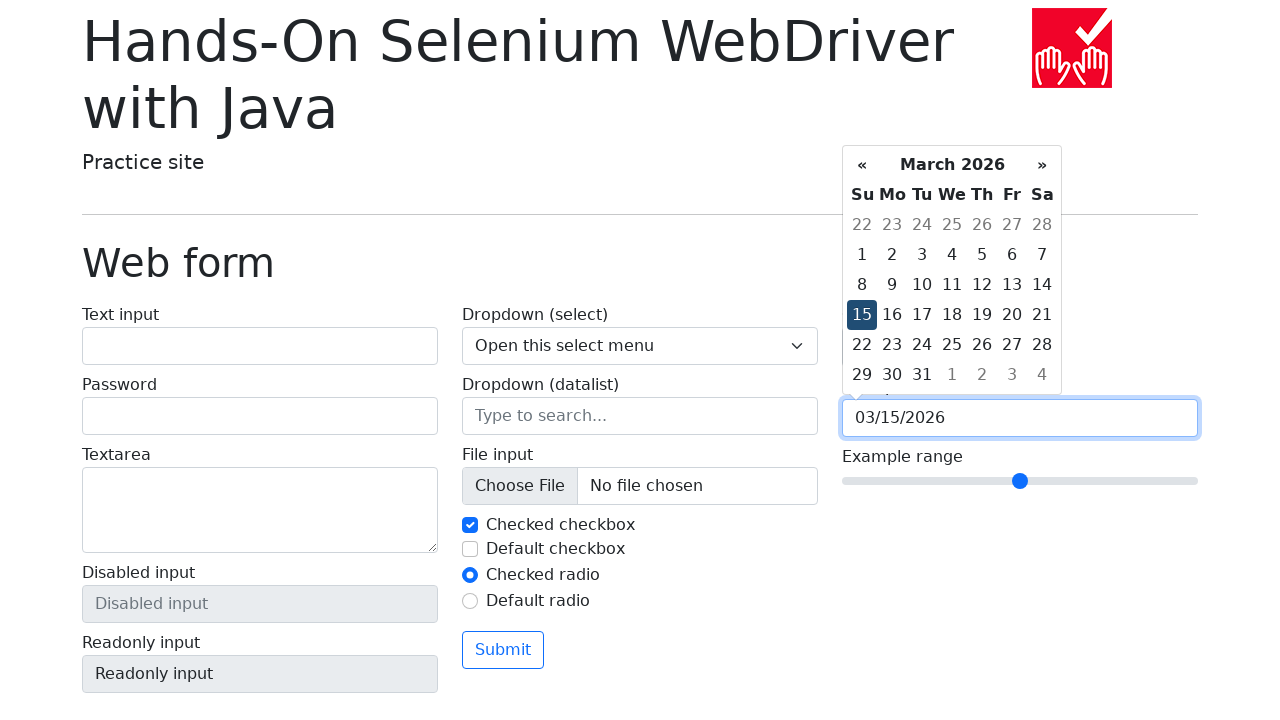

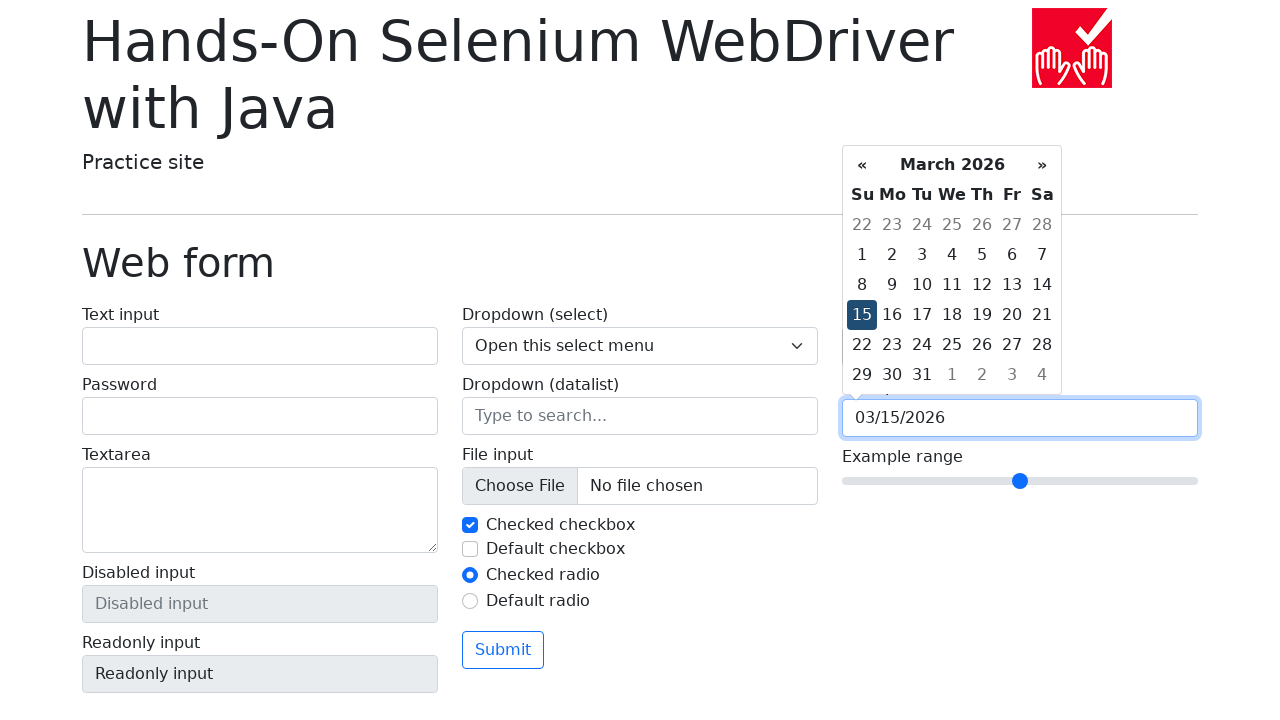